Tests registration form validation with password too short (7 characters), verifying the minimum length error message.

Starting URL: https://anatoly-karpovich.github.io/demo-login-form/

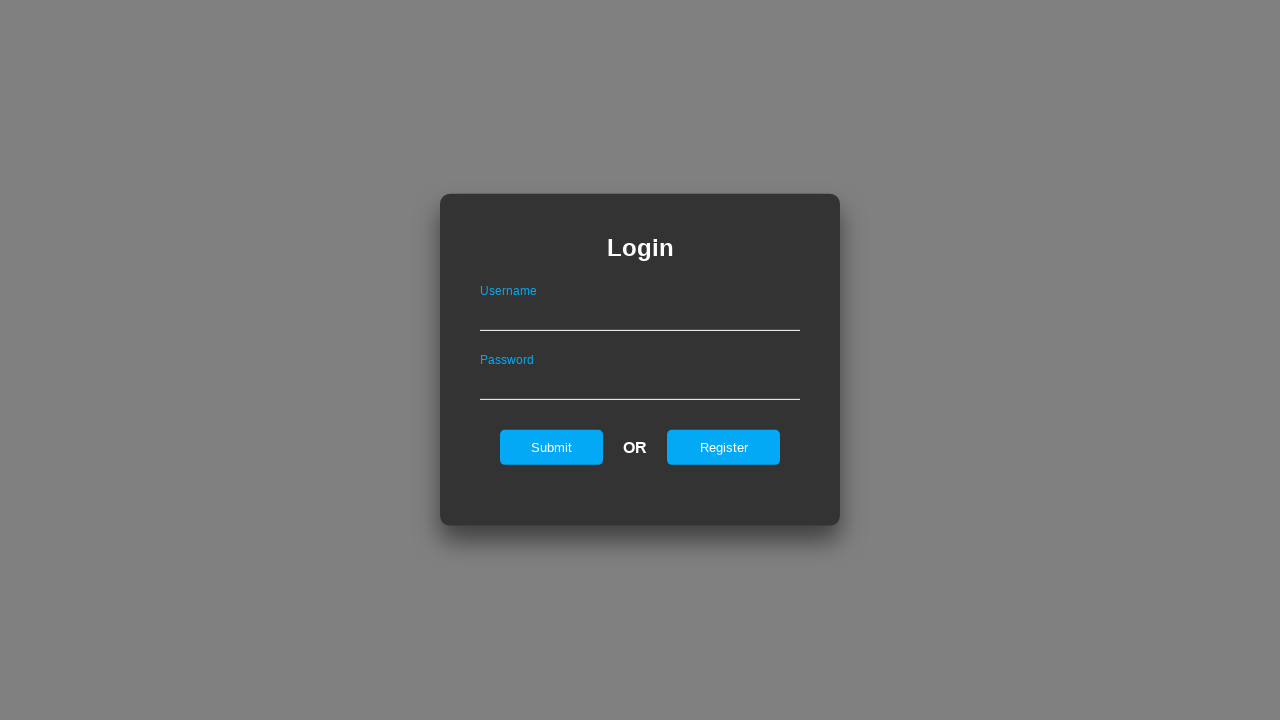

Clicked register link to navigate to registration form at (724, 447) on #registerOnLogin
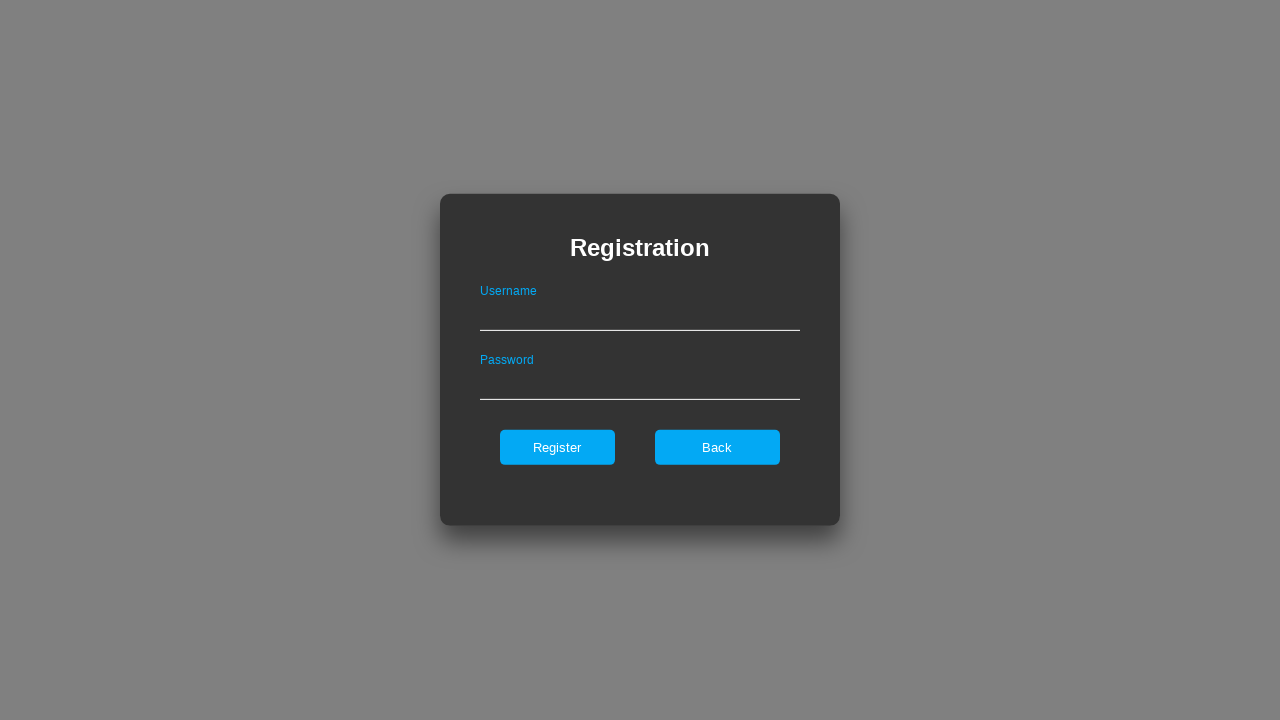

Filled username field with 'AlexQA' on #userNameOnRegister
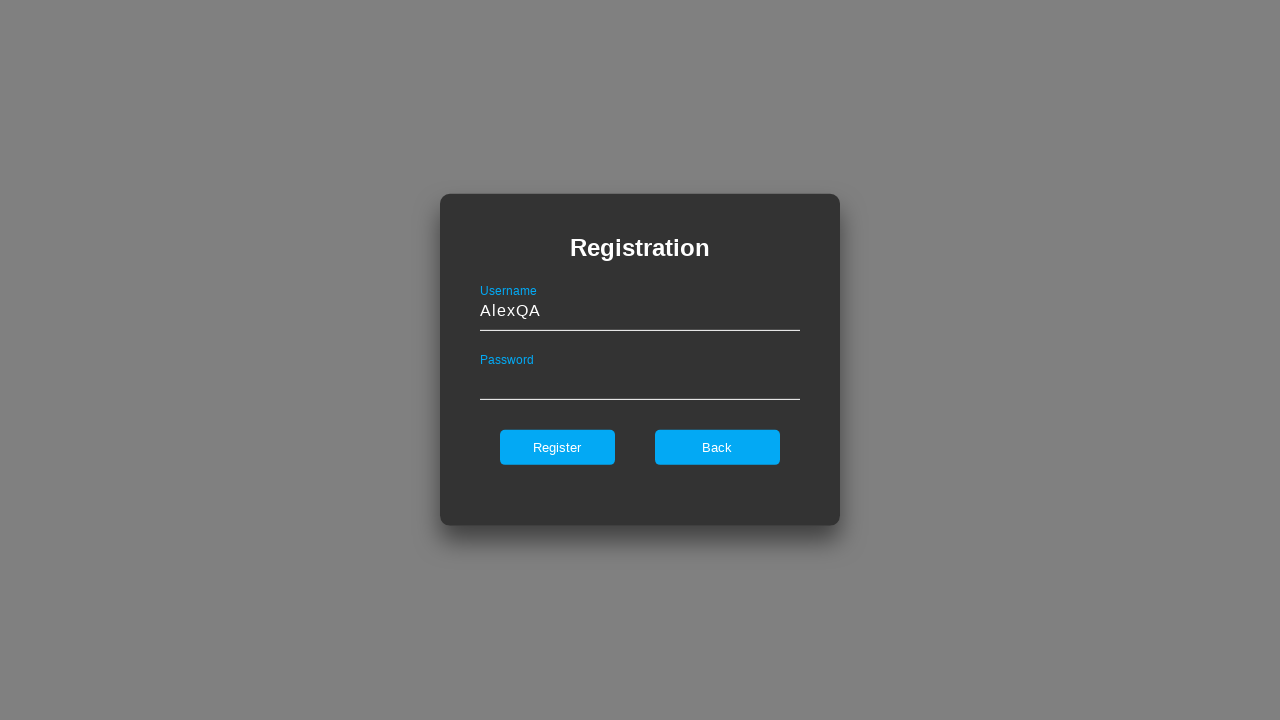

Filled password field with '12345qQ' (7 characters - too short) on #passwordOnRegister
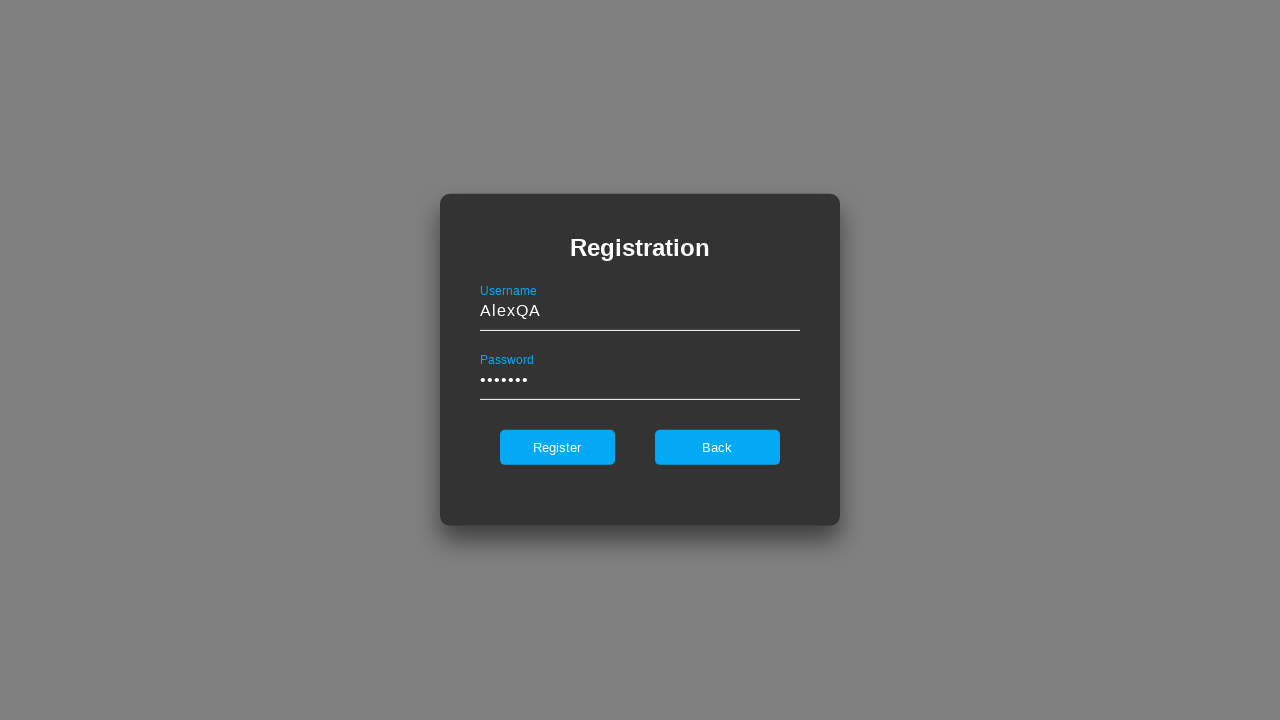

Clicked register button to submit form at (557, 447) on #register
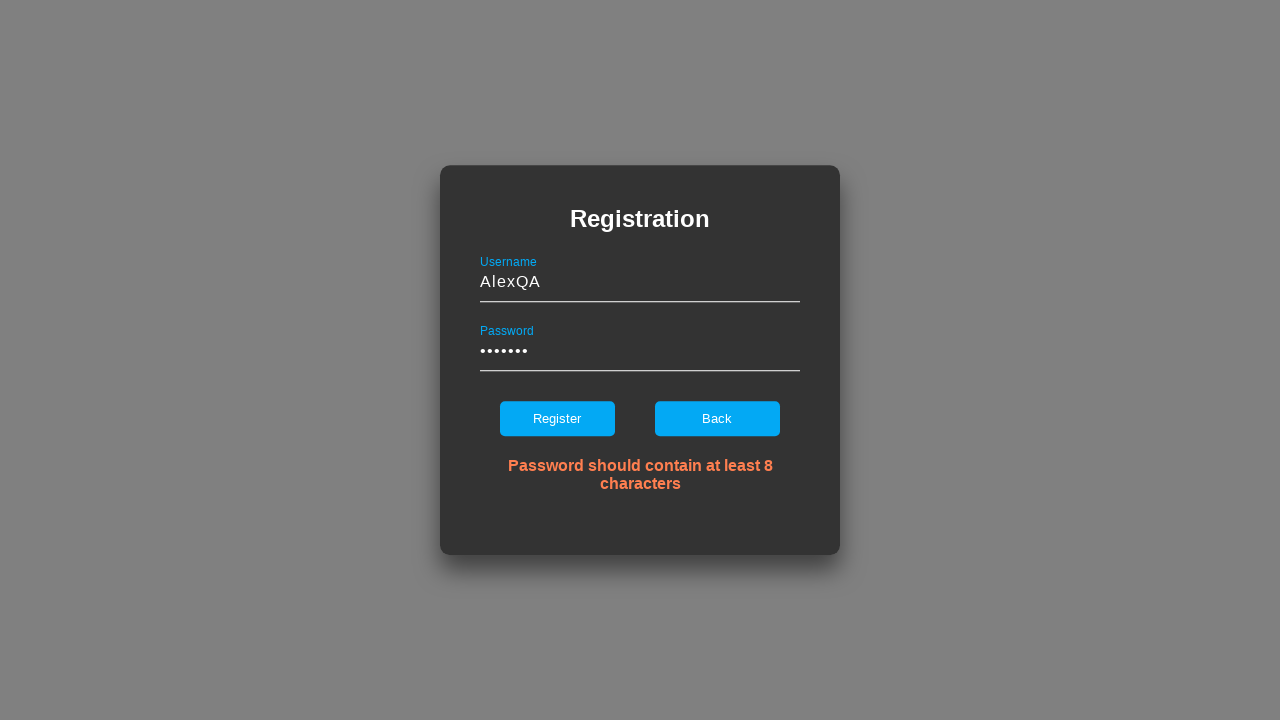

Verified error message displays 'Password should contain at least 8 characters'
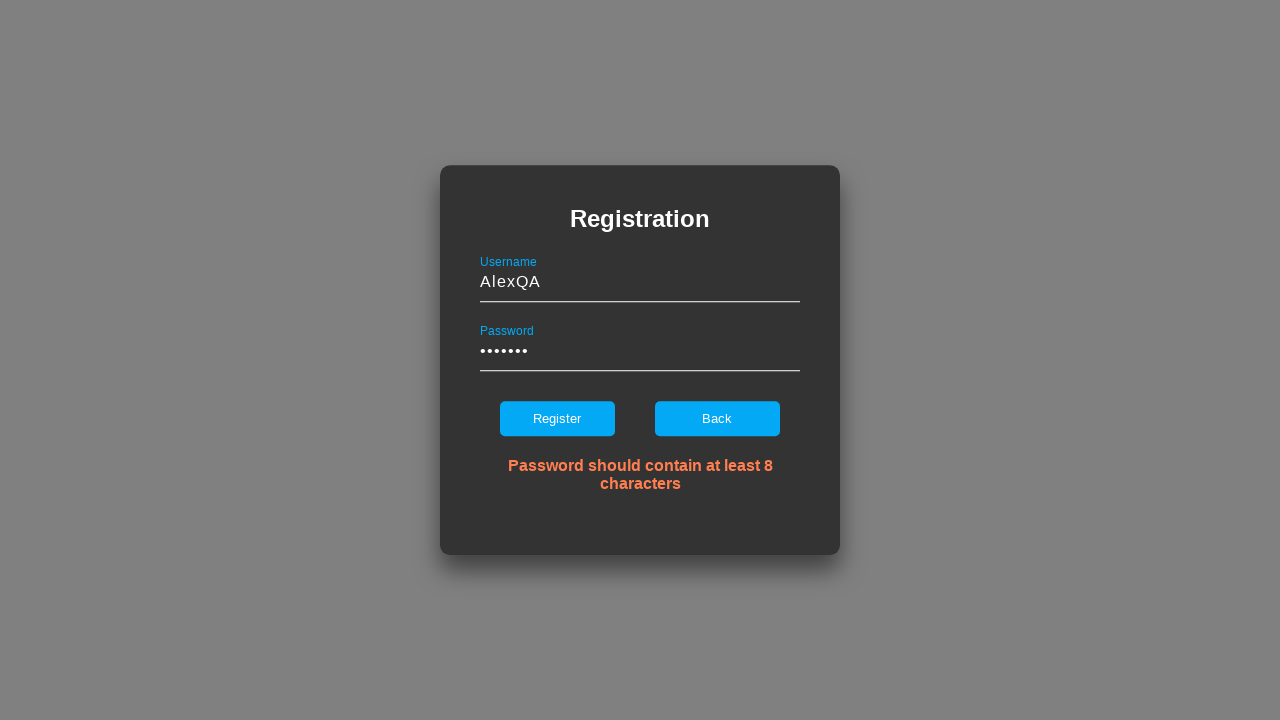

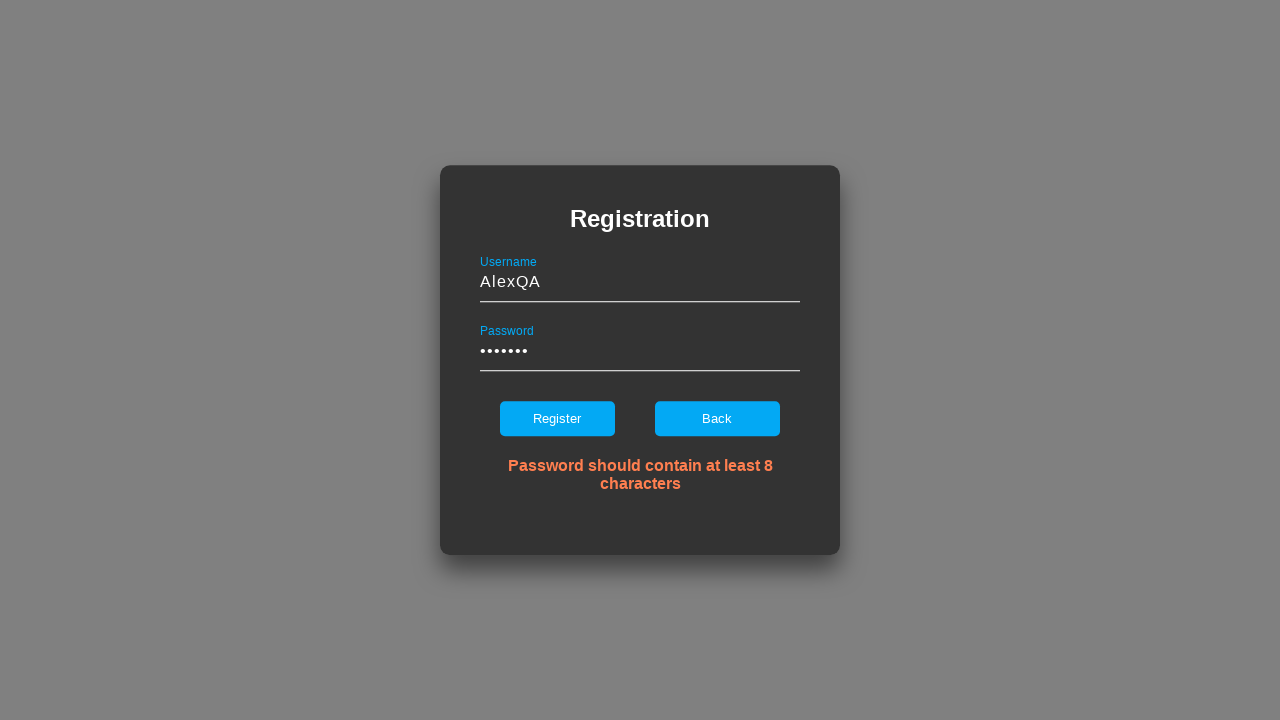